Tests that pressing Escape cancels edits and reverts to original text

Starting URL: https://demo.playwright.dev/todomvc

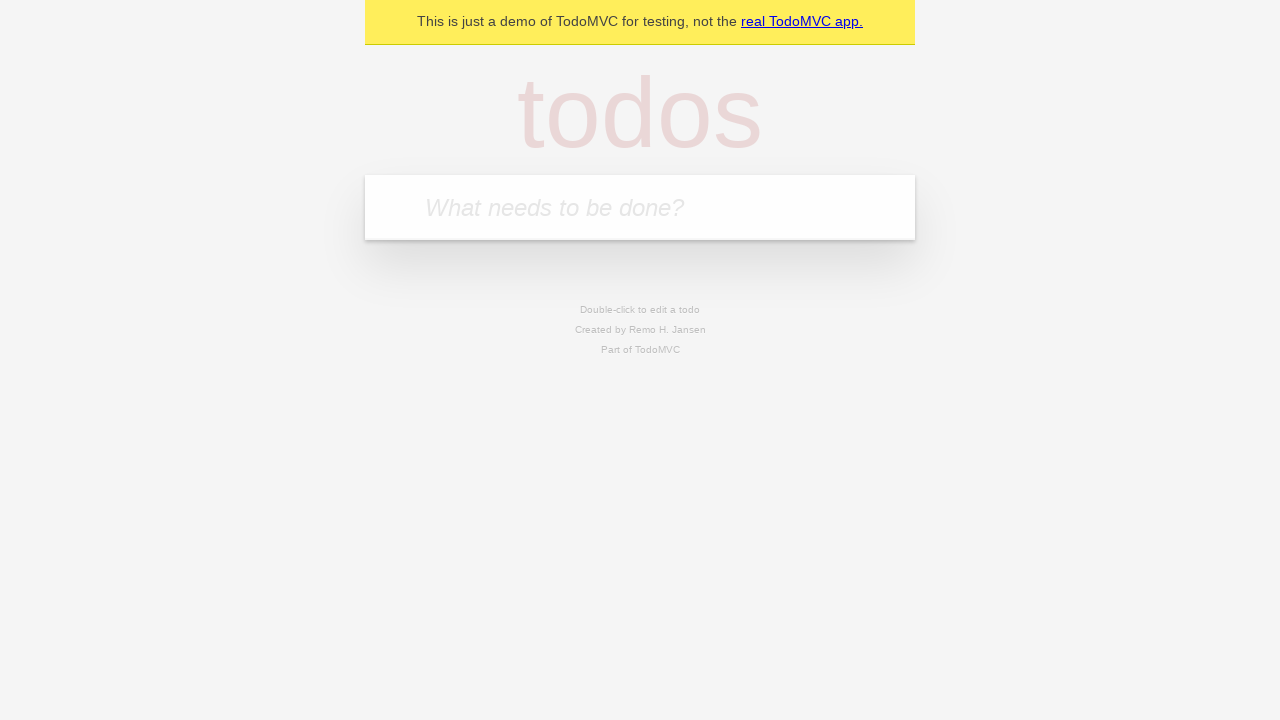

Filled todo input with 'buy some cheese' on internal:attr=[placeholder="What needs to be done?"i]
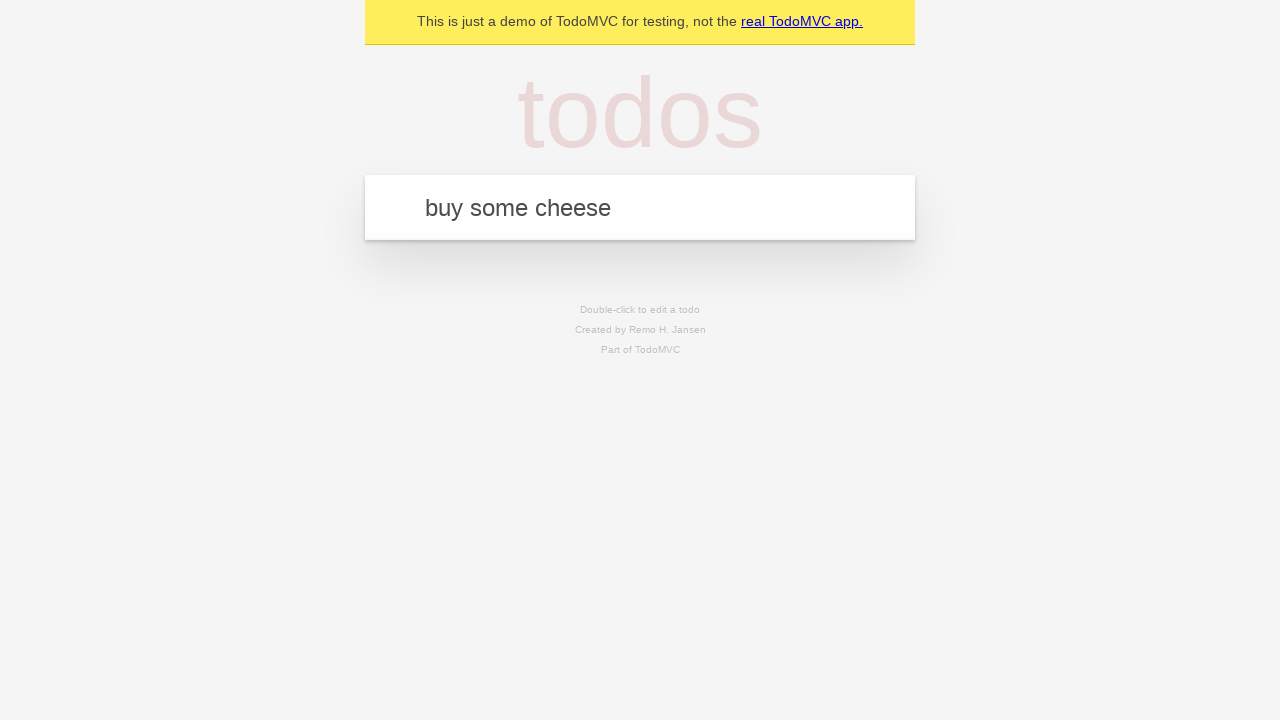

Pressed Enter to create todo 'buy some cheese' on internal:attr=[placeholder="What needs to be done?"i]
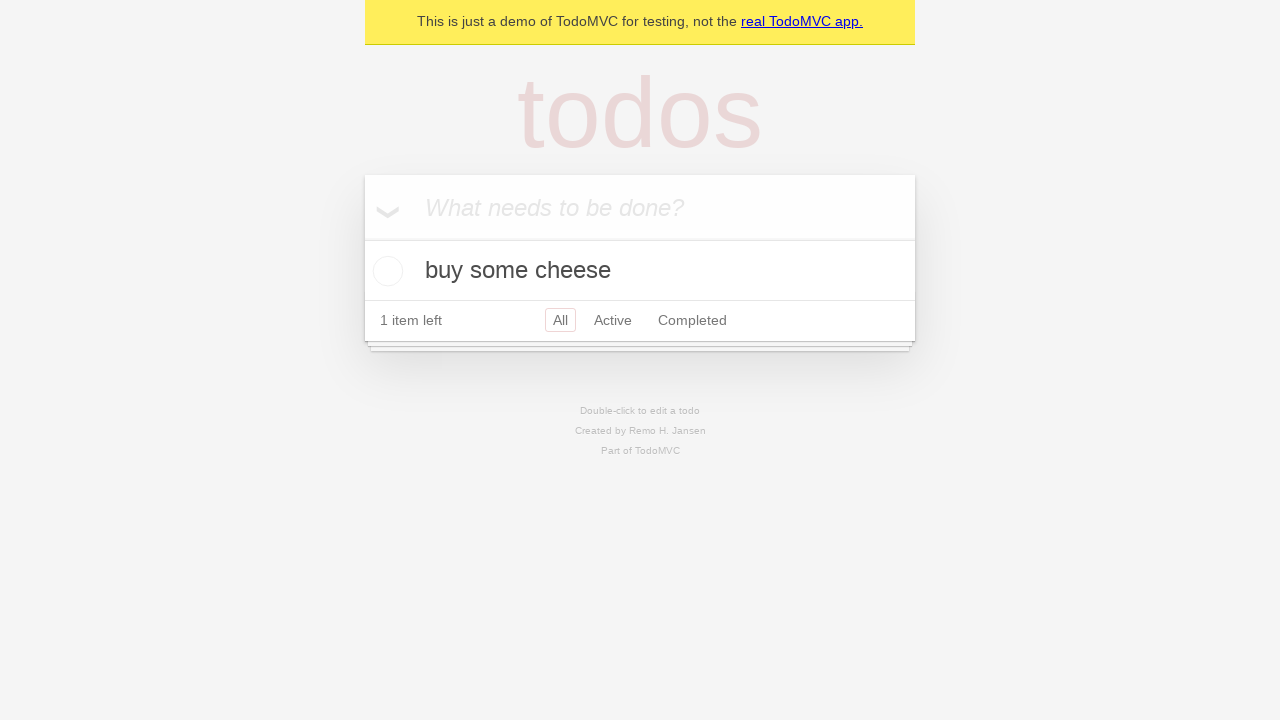

Filled todo input with 'feed the cat' on internal:attr=[placeholder="What needs to be done?"i]
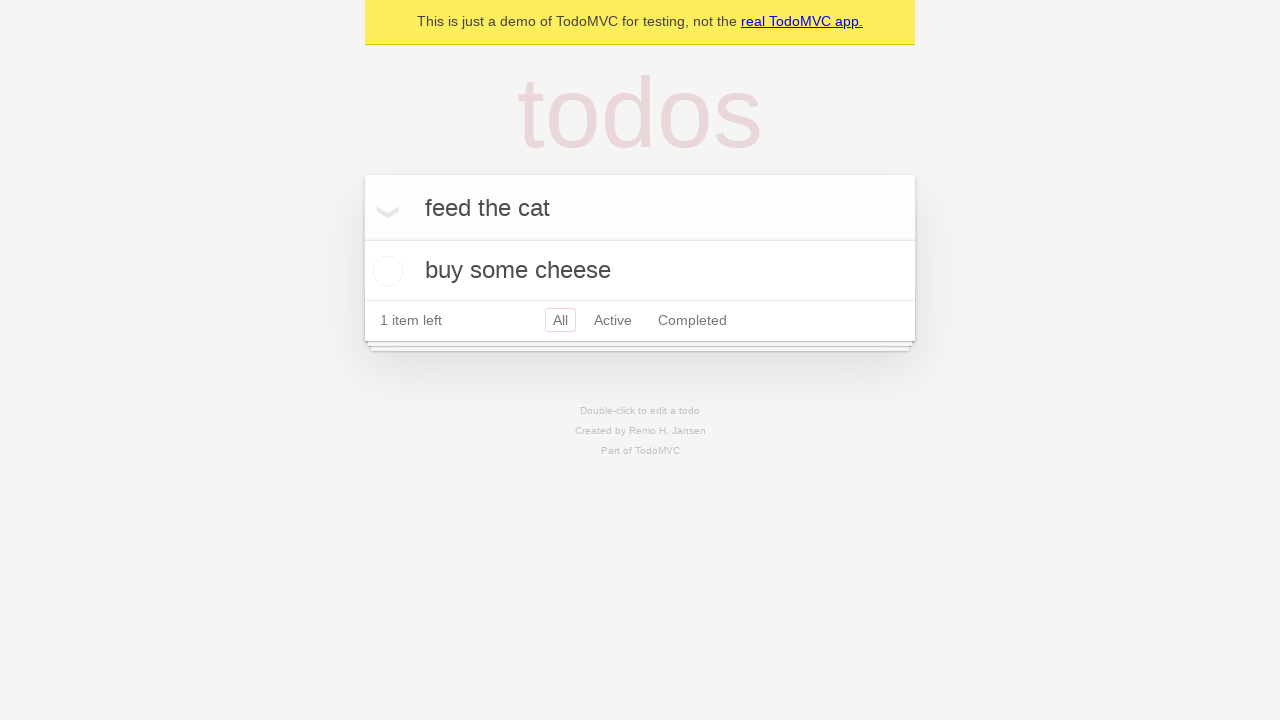

Pressed Enter to create todo 'feed the cat' on internal:attr=[placeholder="What needs to be done?"i]
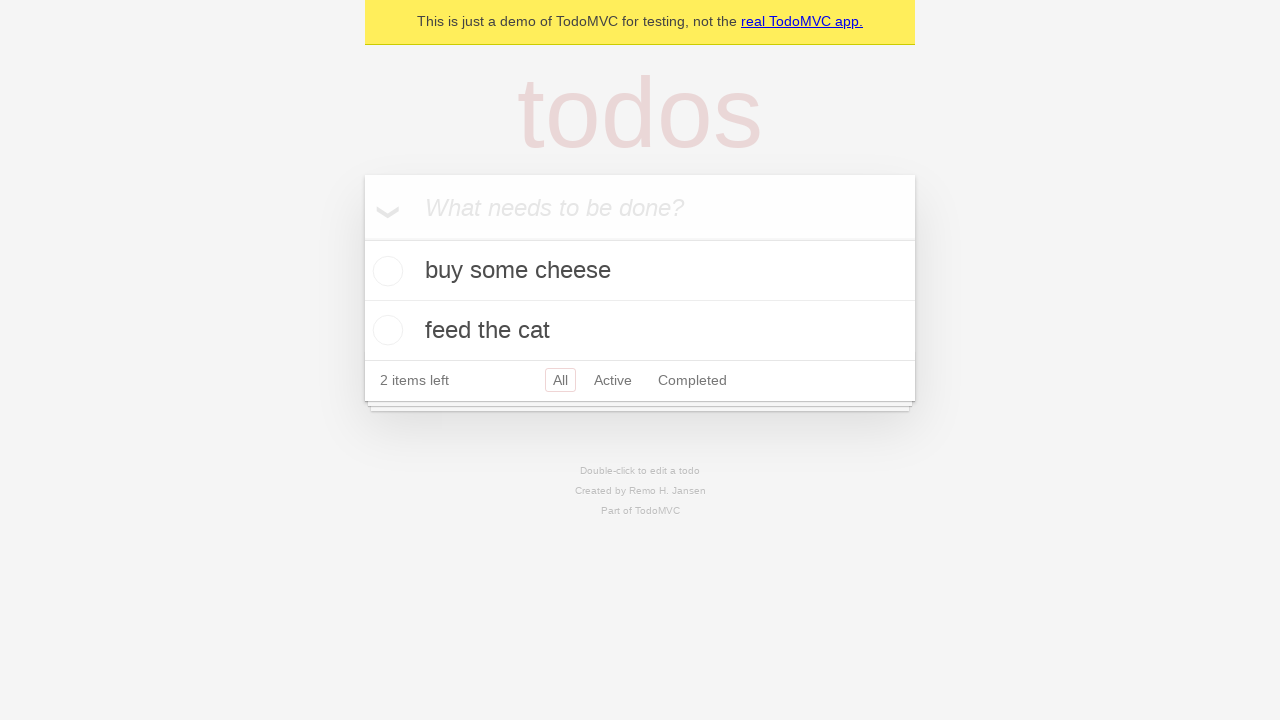

Filled todo input with 'book a doctors appointment' on internal:attr=[placeholder="What needs to be done?"i]
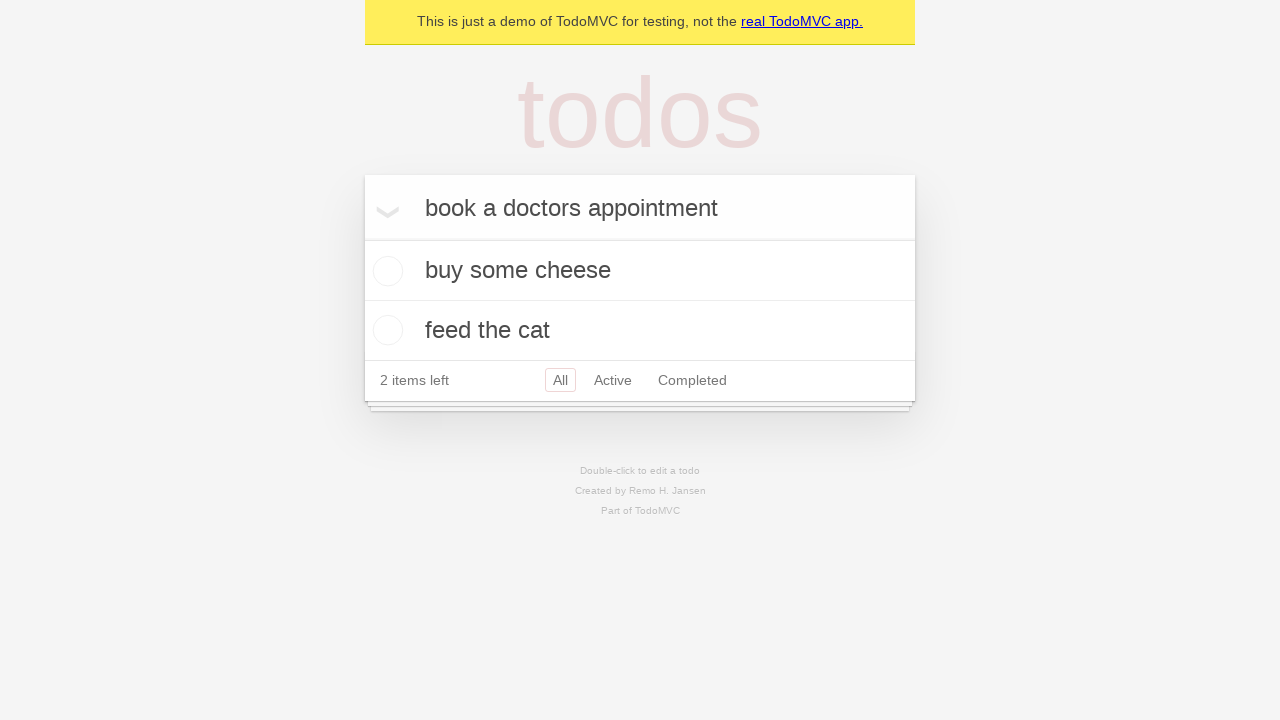

Pressed Enter to create todo 'book a doctors appointment' on internal:attr=[placeholder="What needs to be done?"i]
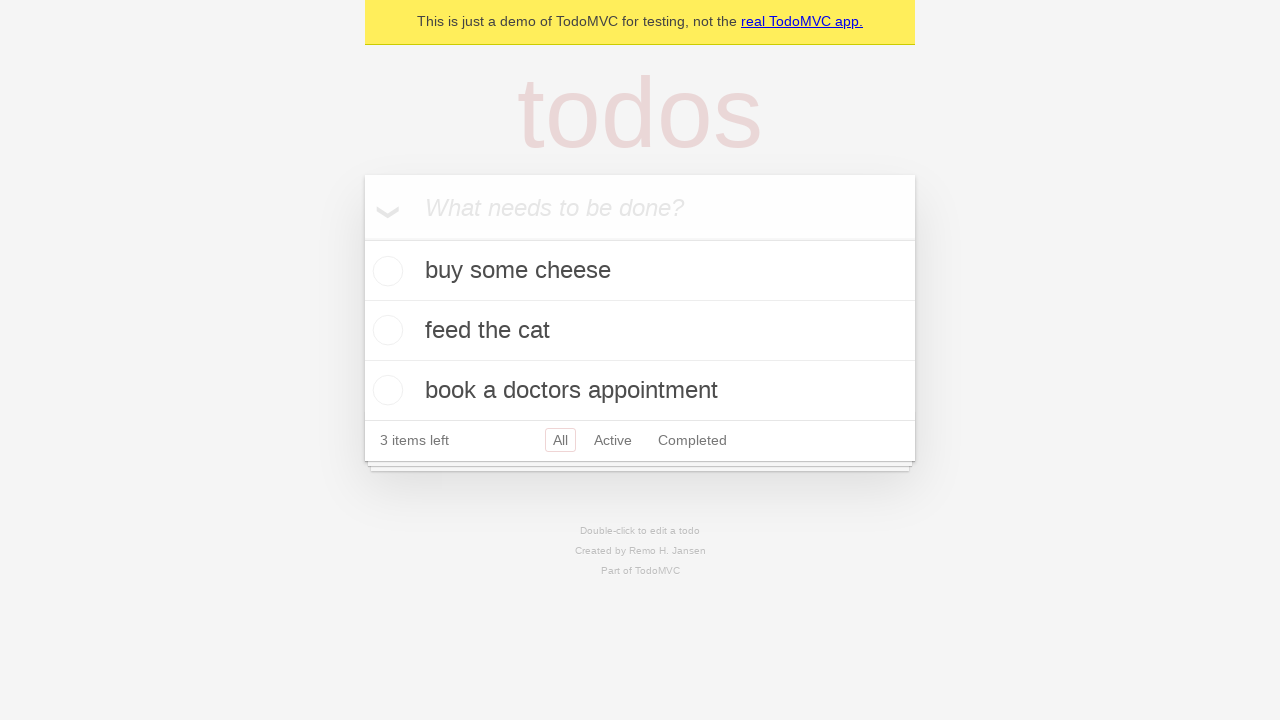

Waited for all three todo items to load
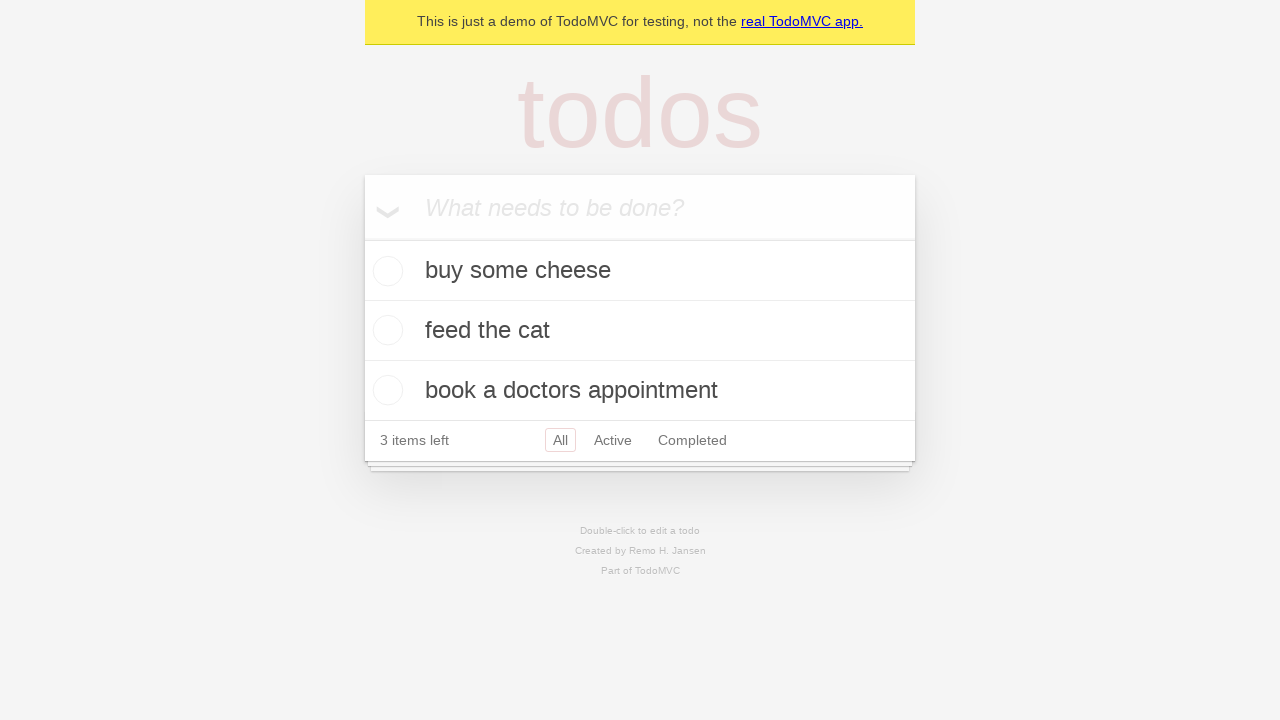

Double-clicked second todo to enter edit mode at (640, 331) on [data-testid='todo-item'] >> nth=1
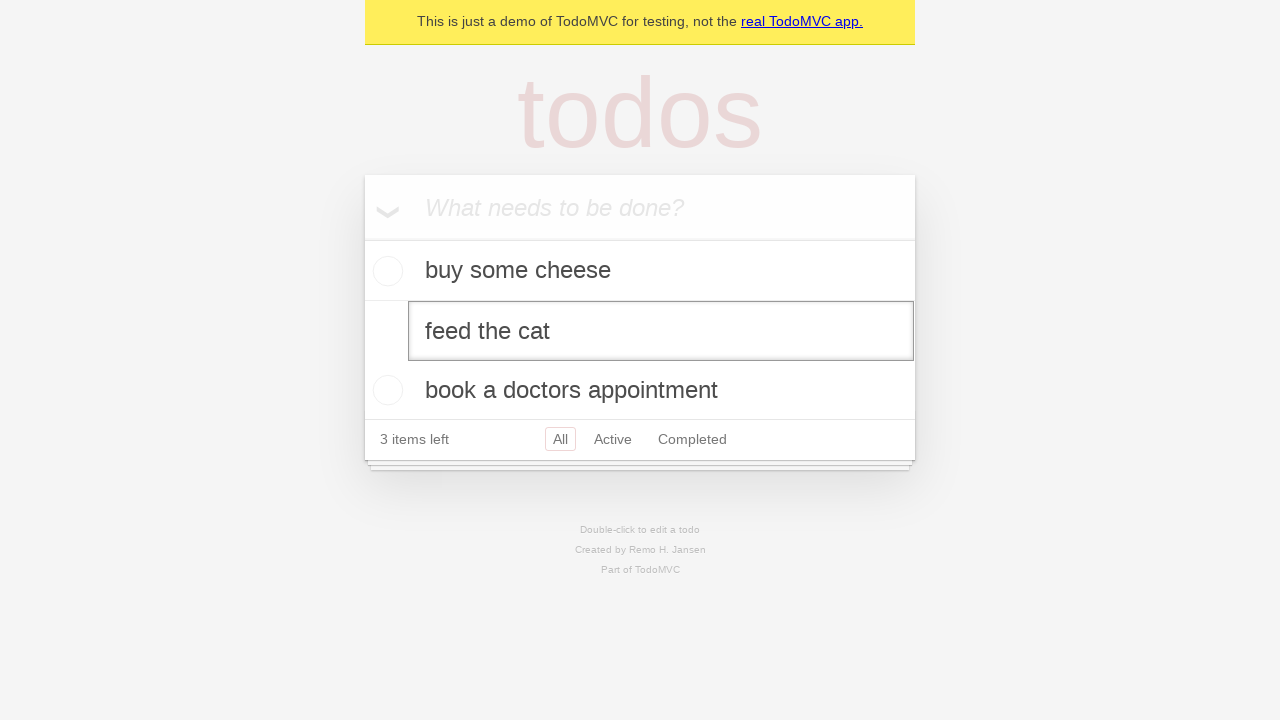

Filled edit field with 'buy some sausages' on [data-testid='todo-item'] >> nth=1 >> internal:role=textbox[name="Edit"i]
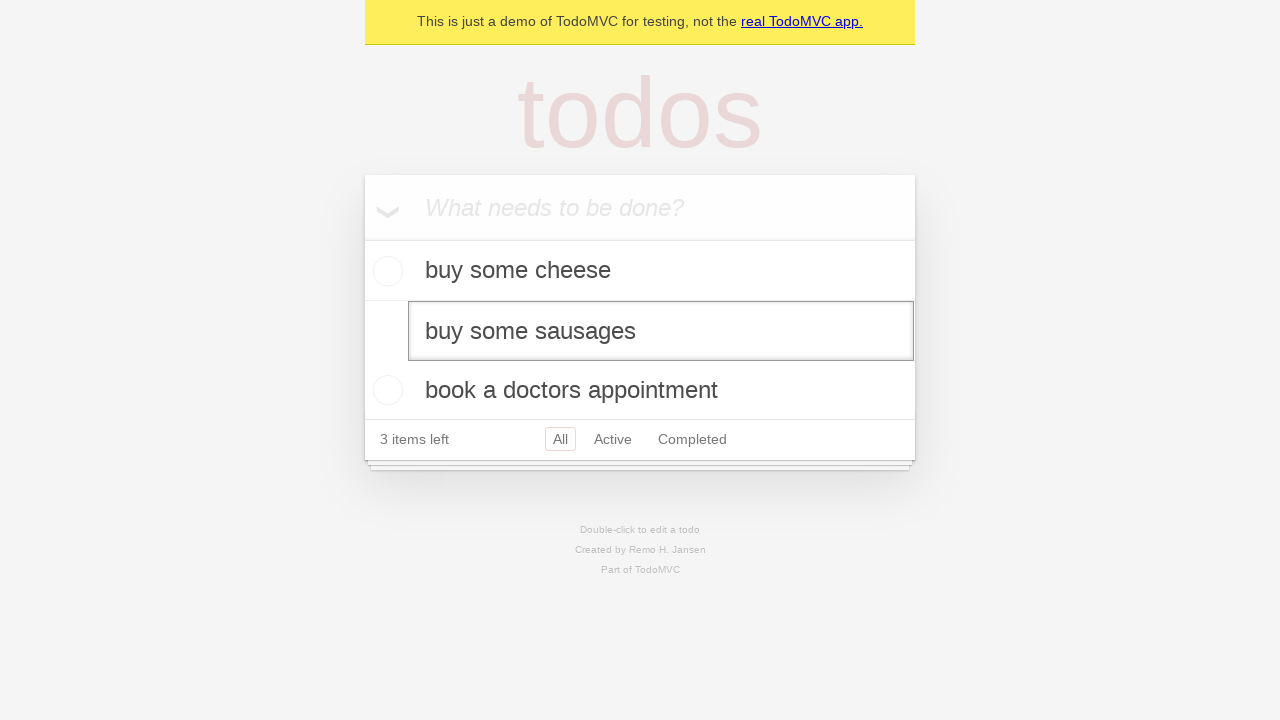

Pressed Escape to cancel edit and revert to original text on [data-testid='todo-item'] >> nth=1 >> internal:role=textbox[name="Edit"i]
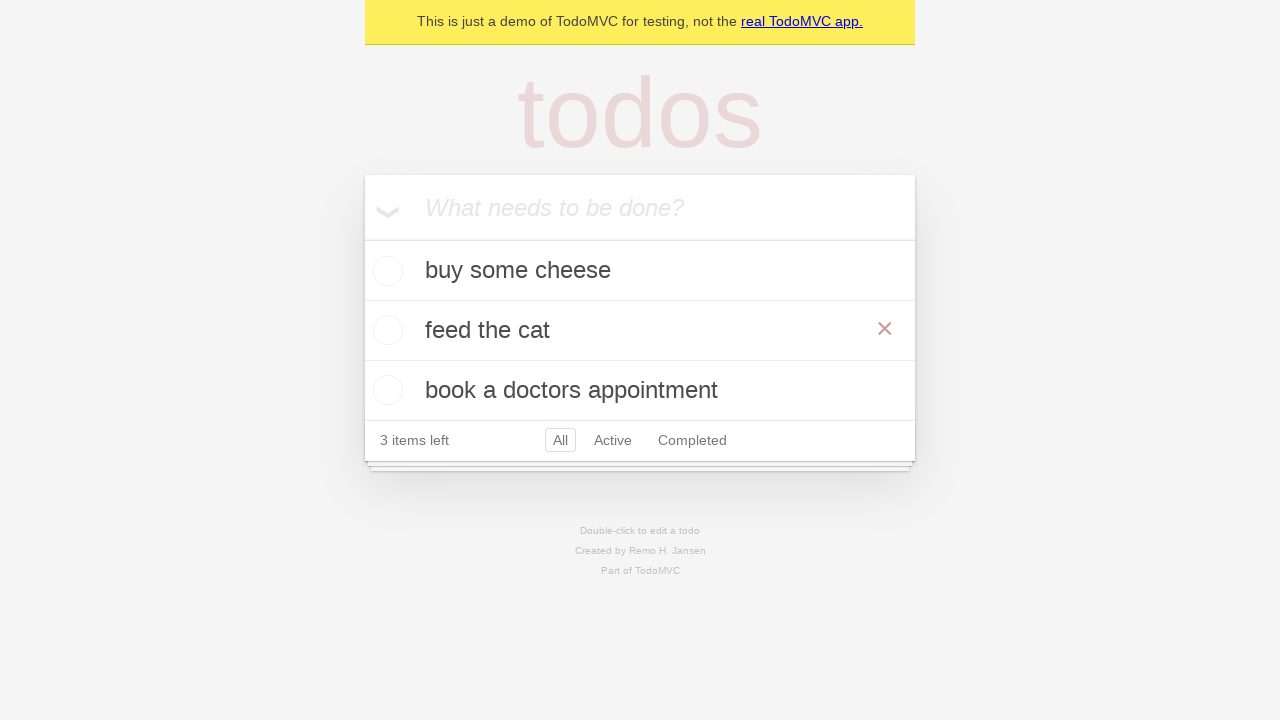

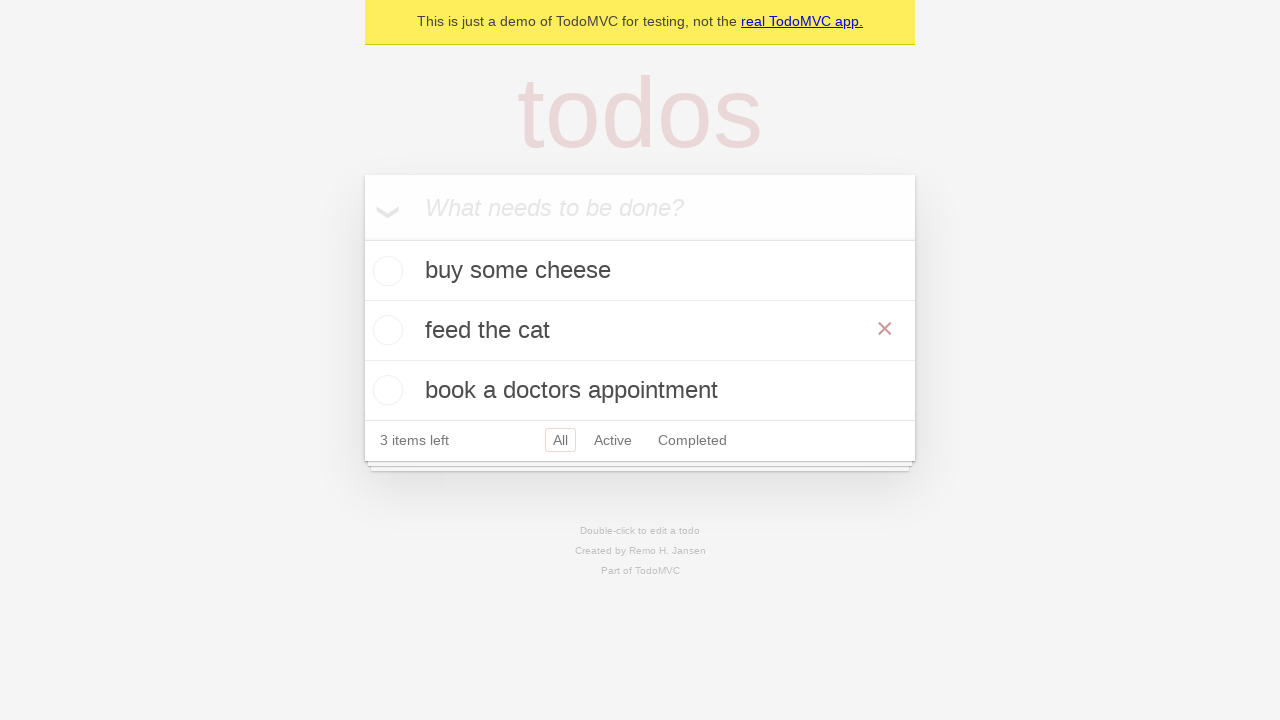